Tests the search/filter functionality on a practice e-commerce offers page by entering a search term and verifying that all displayed product names in the table contain the expected substring.

Starting URL: https://rahulshettyacademy.com/seleniumPractise/#/offers

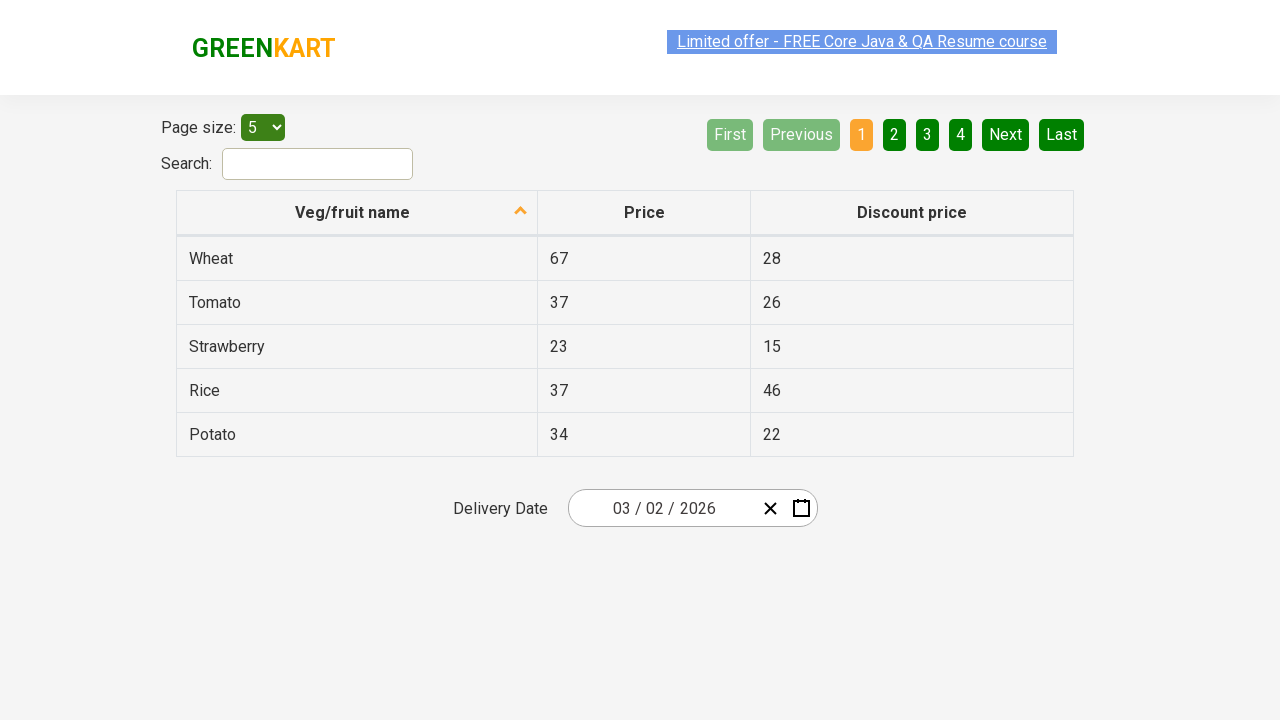

Entered search term 'Che' in search field to filter products on #search-field
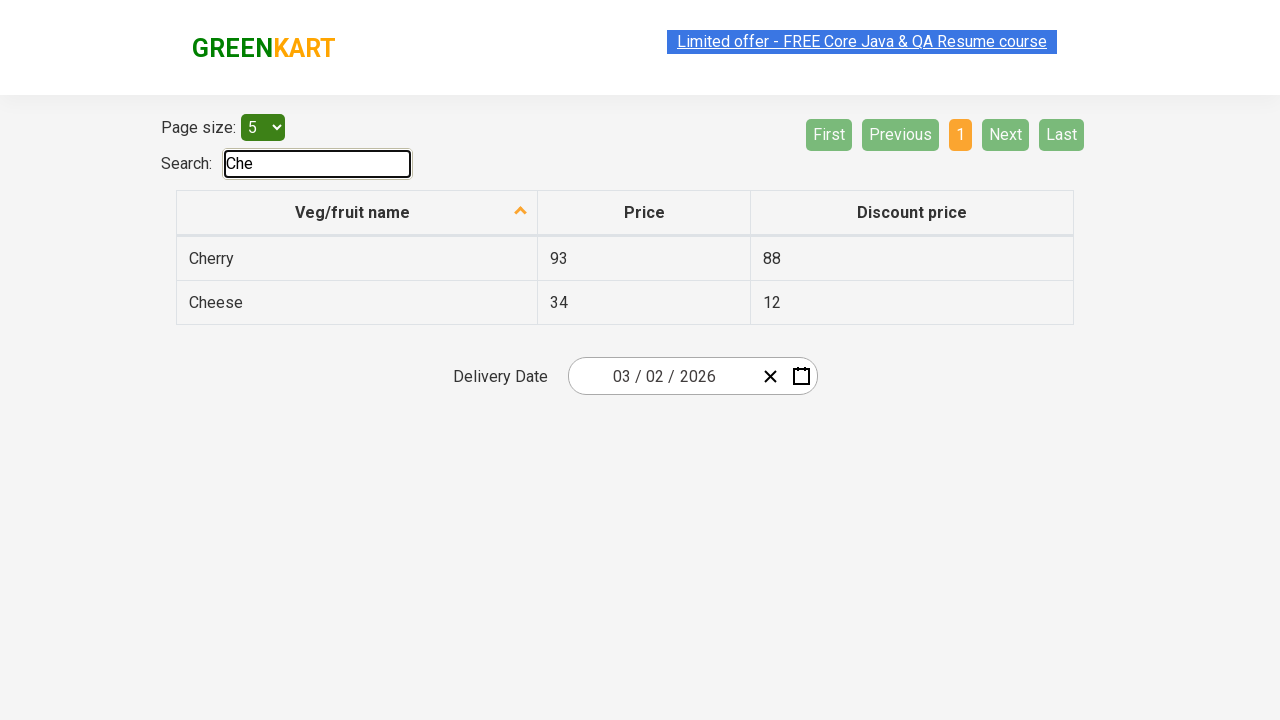

Waited 500ms for filter to apply to product table
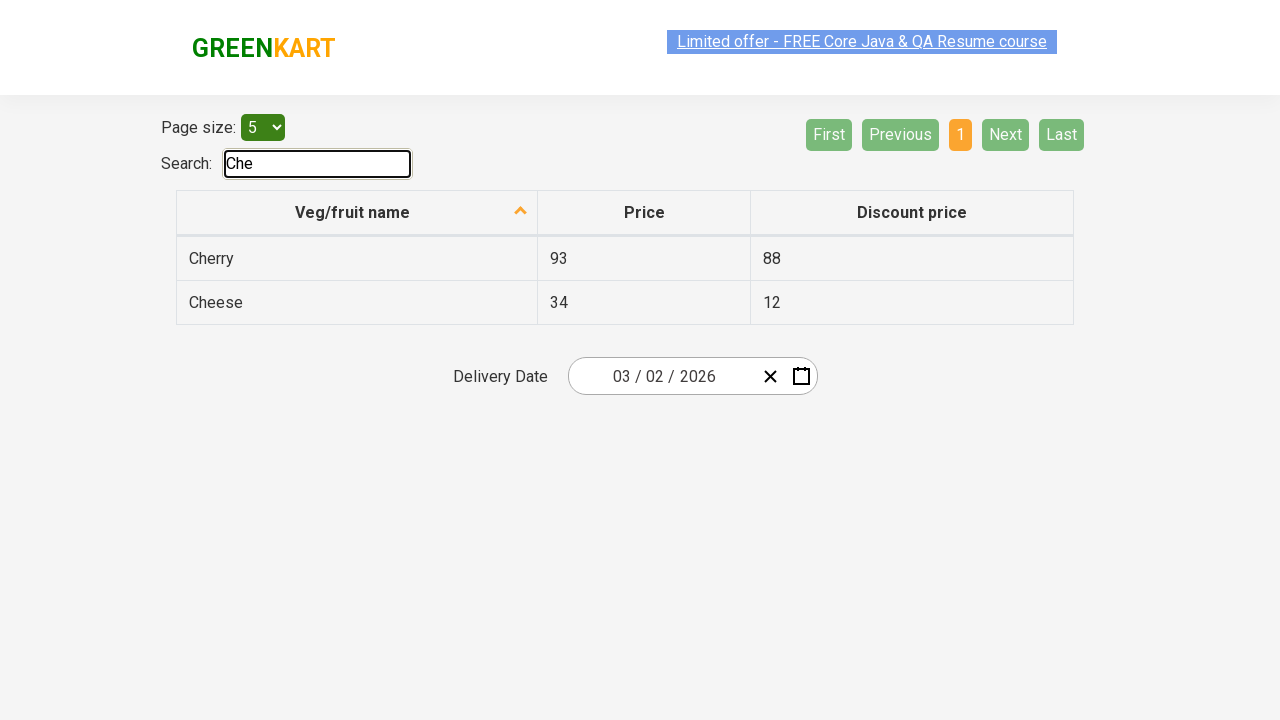

Retrieved all product names from the first column of the filtered table
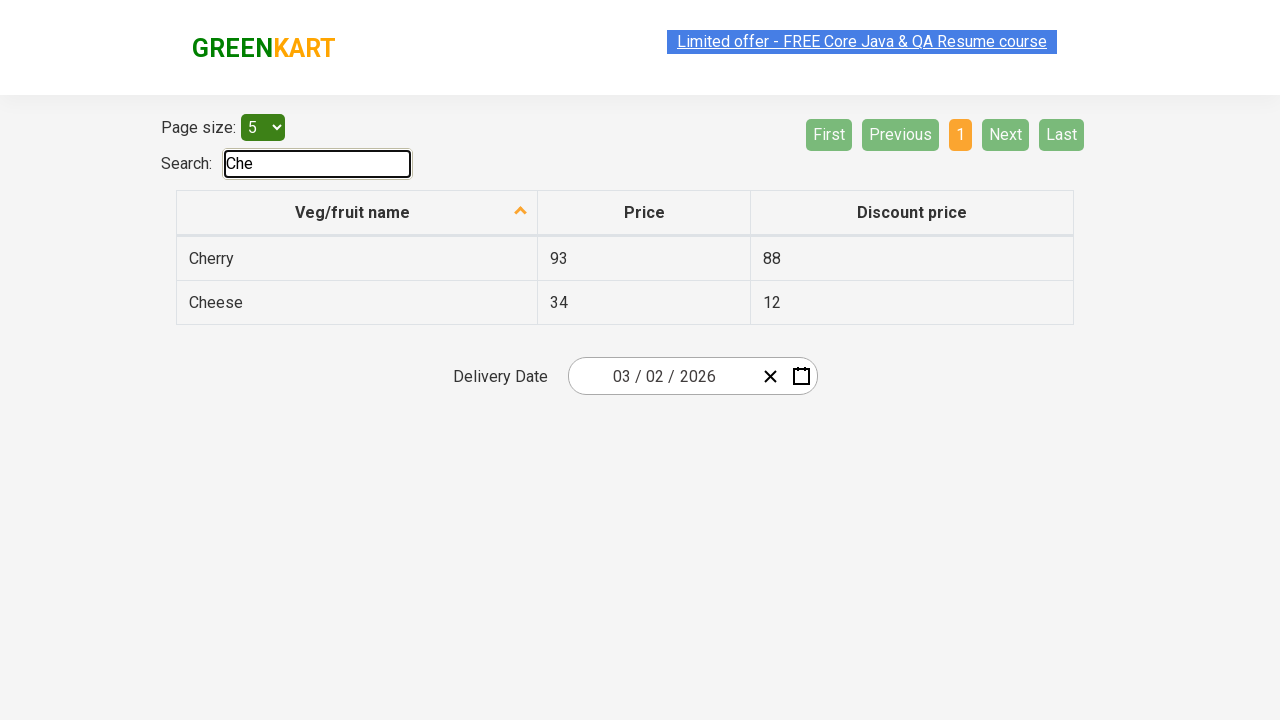

Verified product 'Cherry' contains 'Ch'
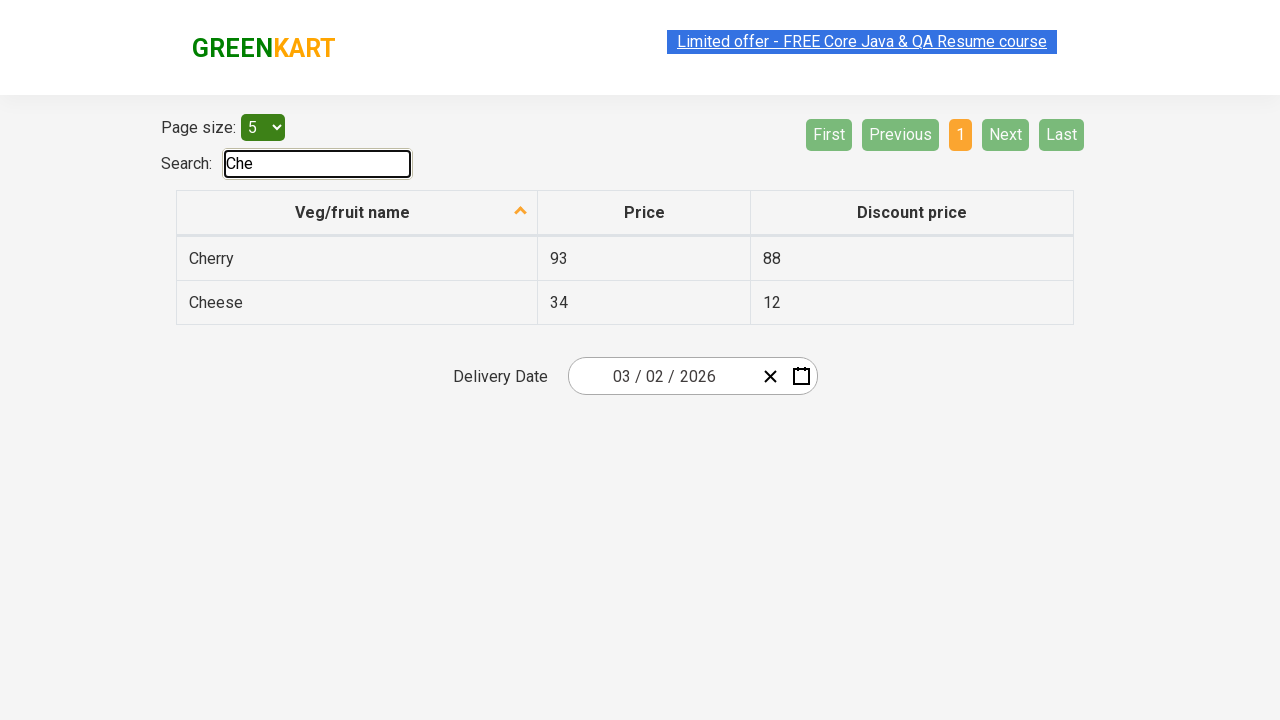

Verified product 'Cheese' contains 'Ch'
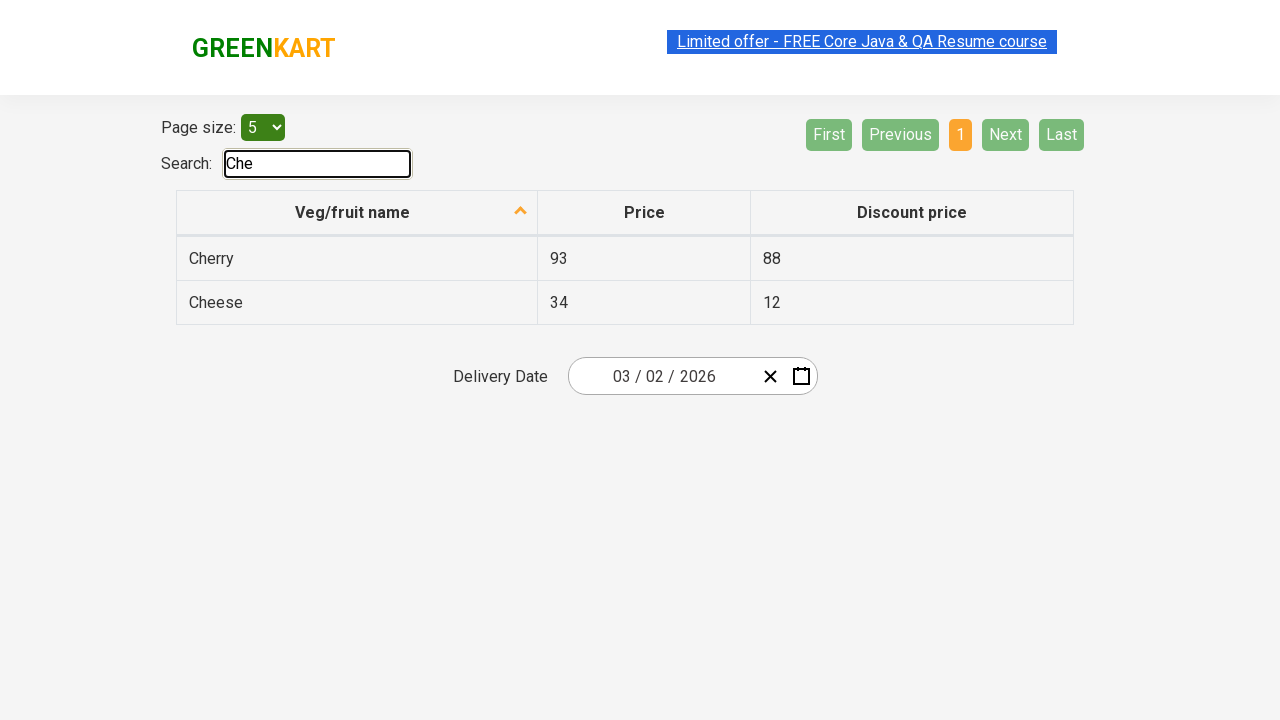

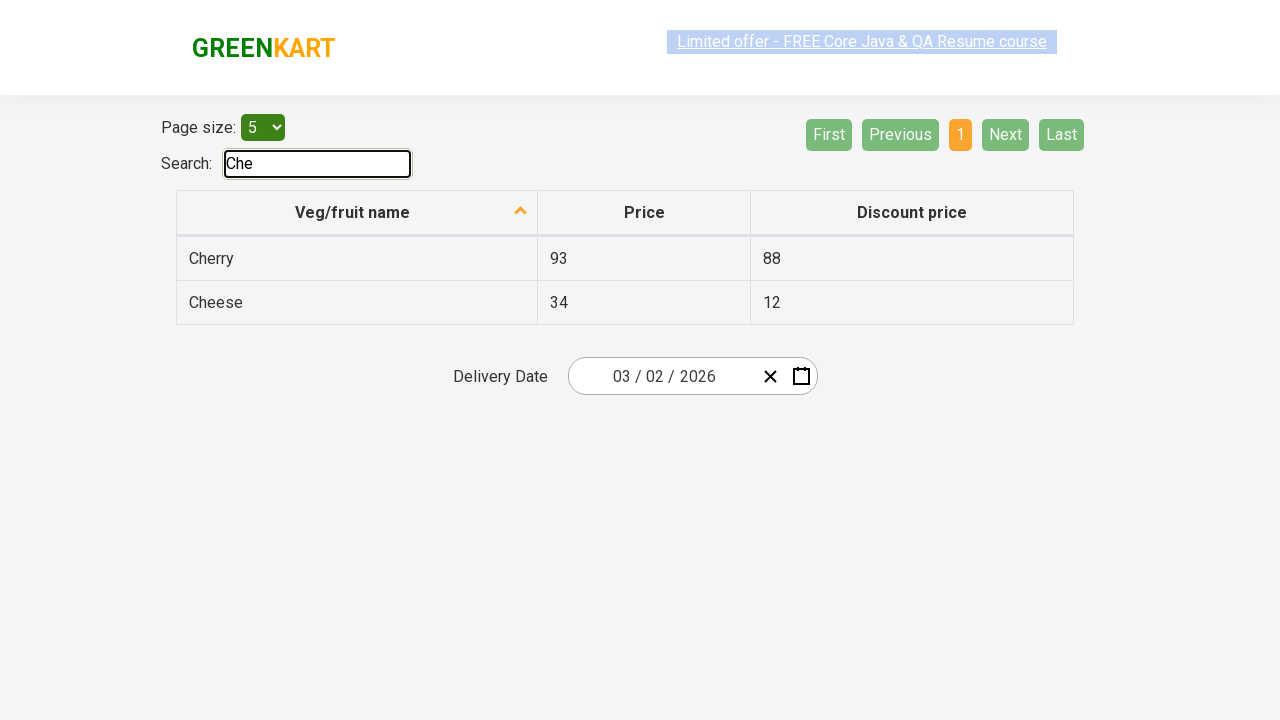